Tests filtering to display only active (incomplete) items

Starting URL: https://demo.playwright.dev/todomvc

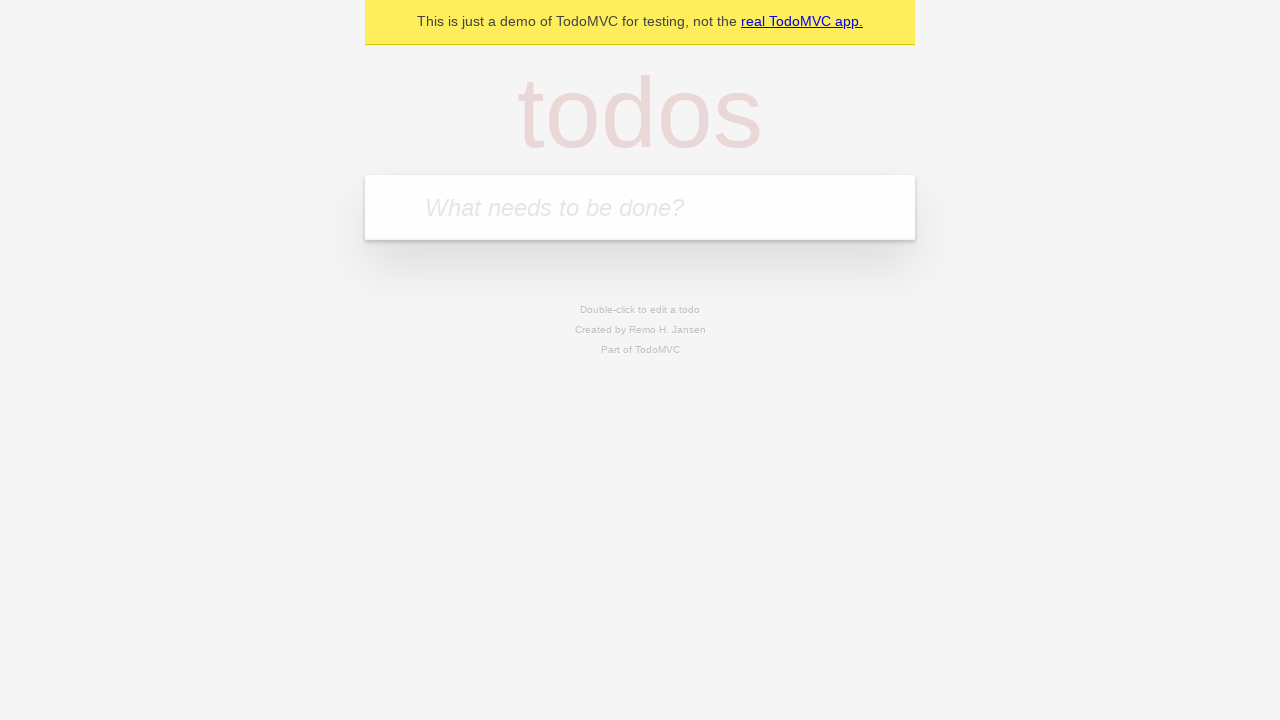

Filled new todo input with 'buy some cheese' on .new-todo
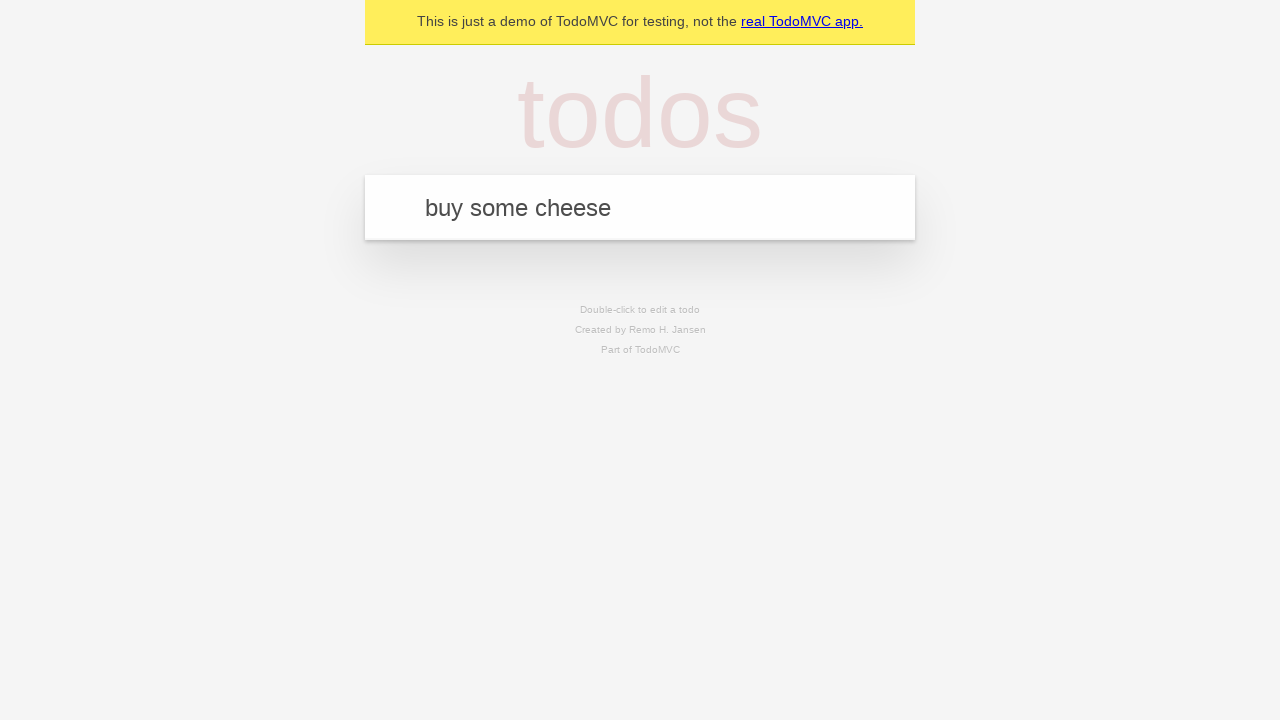

Pressed Enter to add first todo on .new-todo
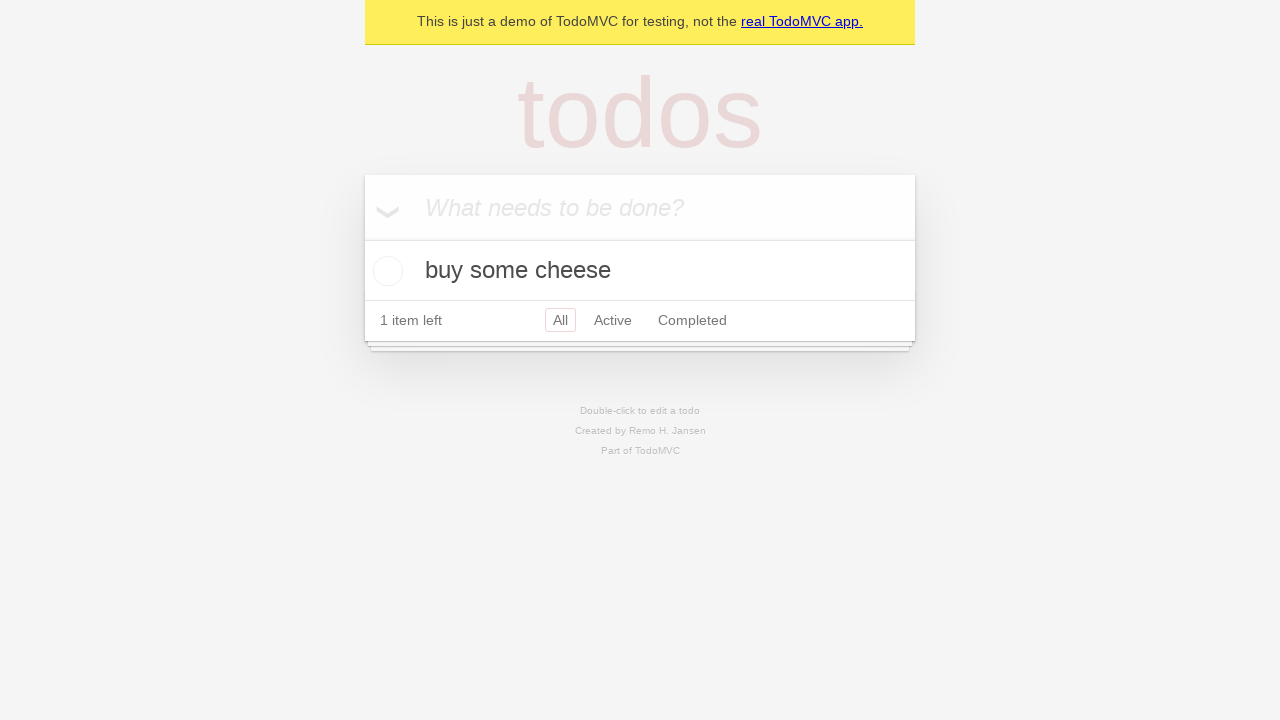

Filled new todo input with 'feed the cat' on .new-todo
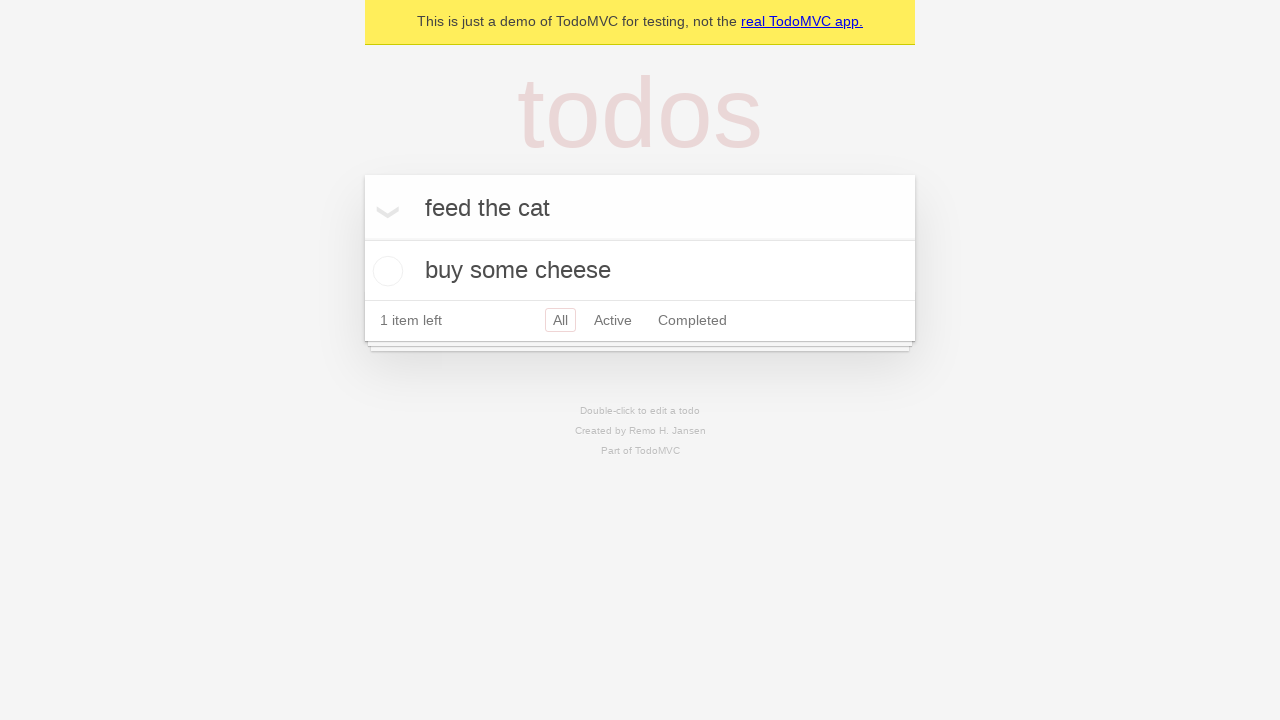

Pressed Enter to add second todo on .new-todo
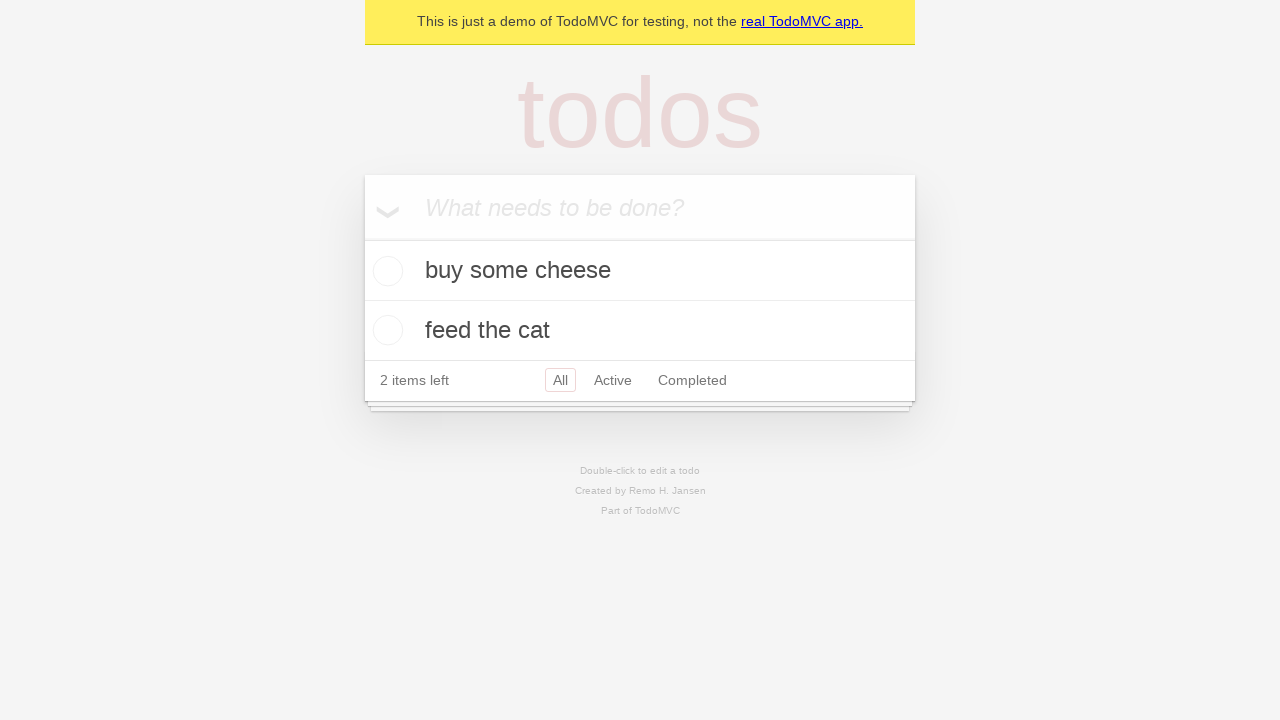

Filled new todo input with 'book a doctors appointment' on .new-todo
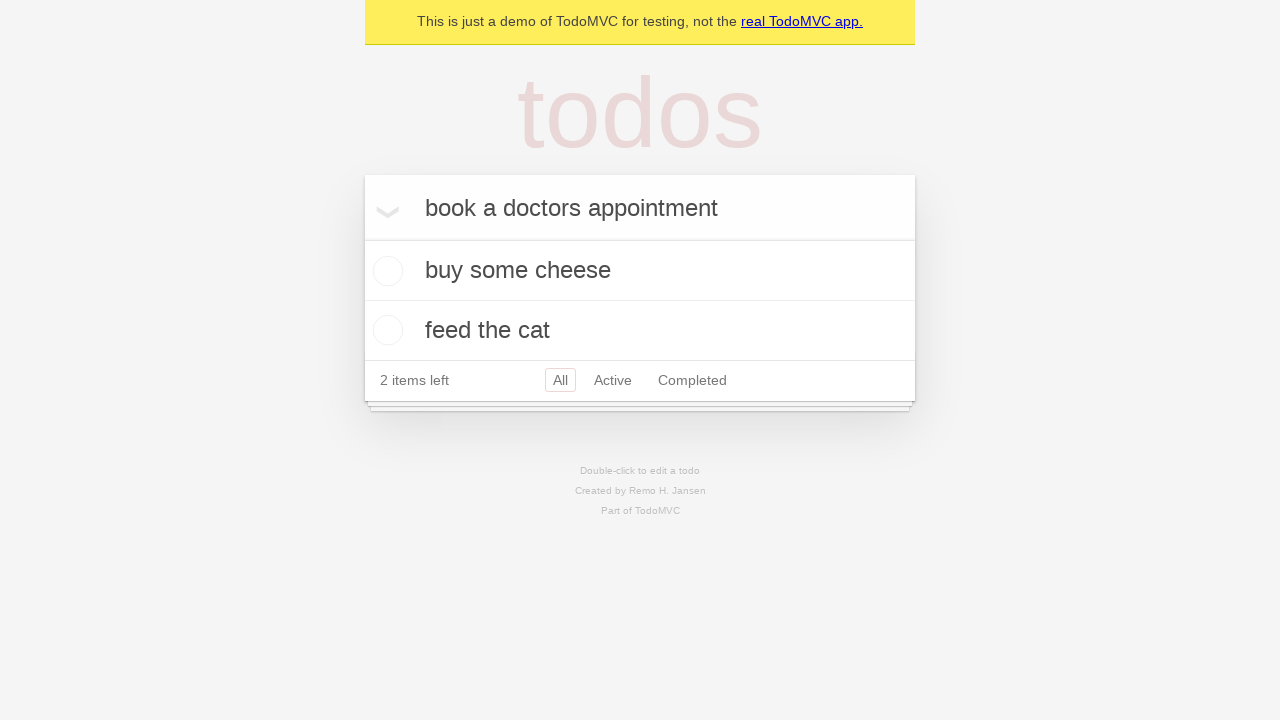

Pressed Enter to add third todo on .new-todo
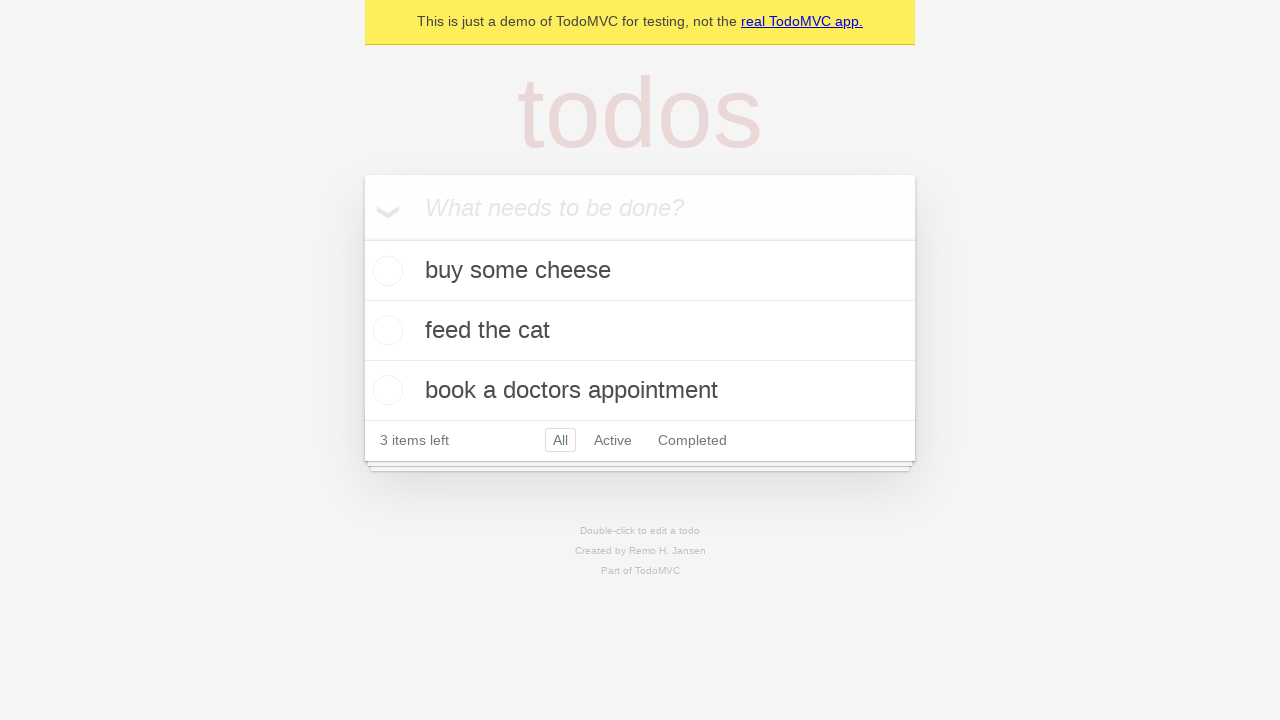

Marked second todo as complete by checking its toggle at (385, 330) on .todo-list li .toggle >> nth=1
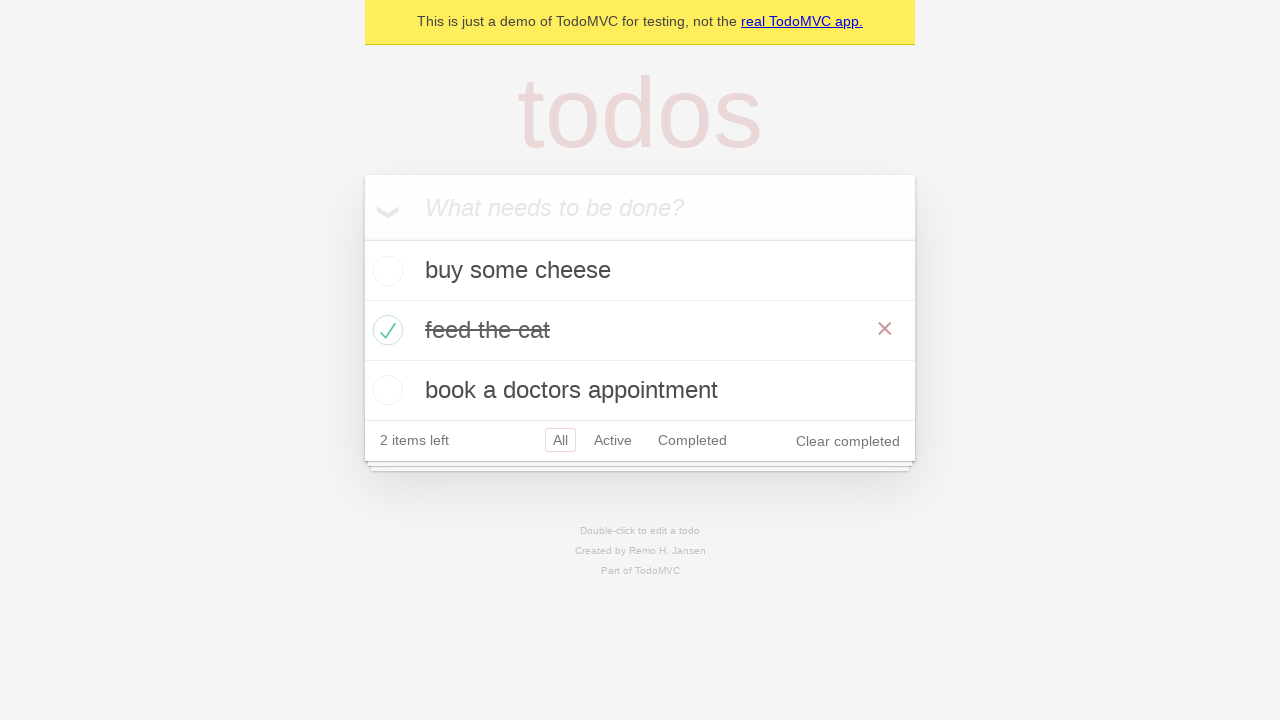

Clicked Active filter to display only incomplete items at (613, 440) on .filters >> text=Active
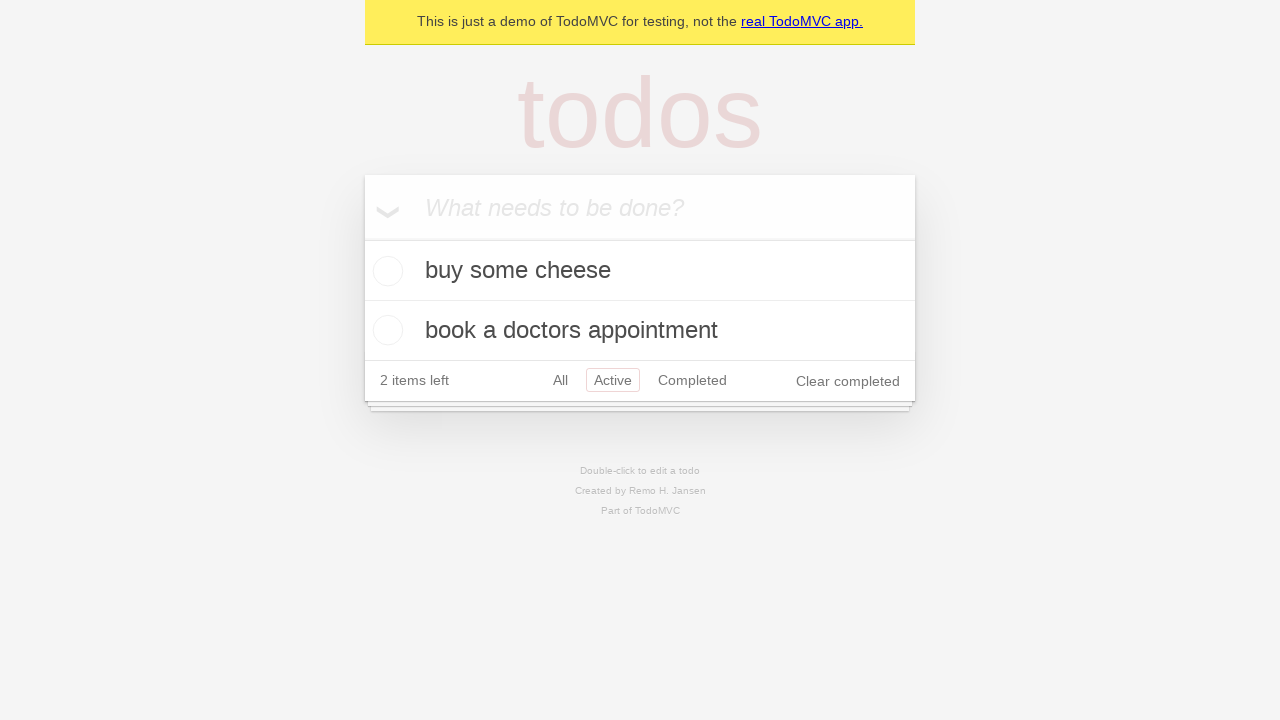

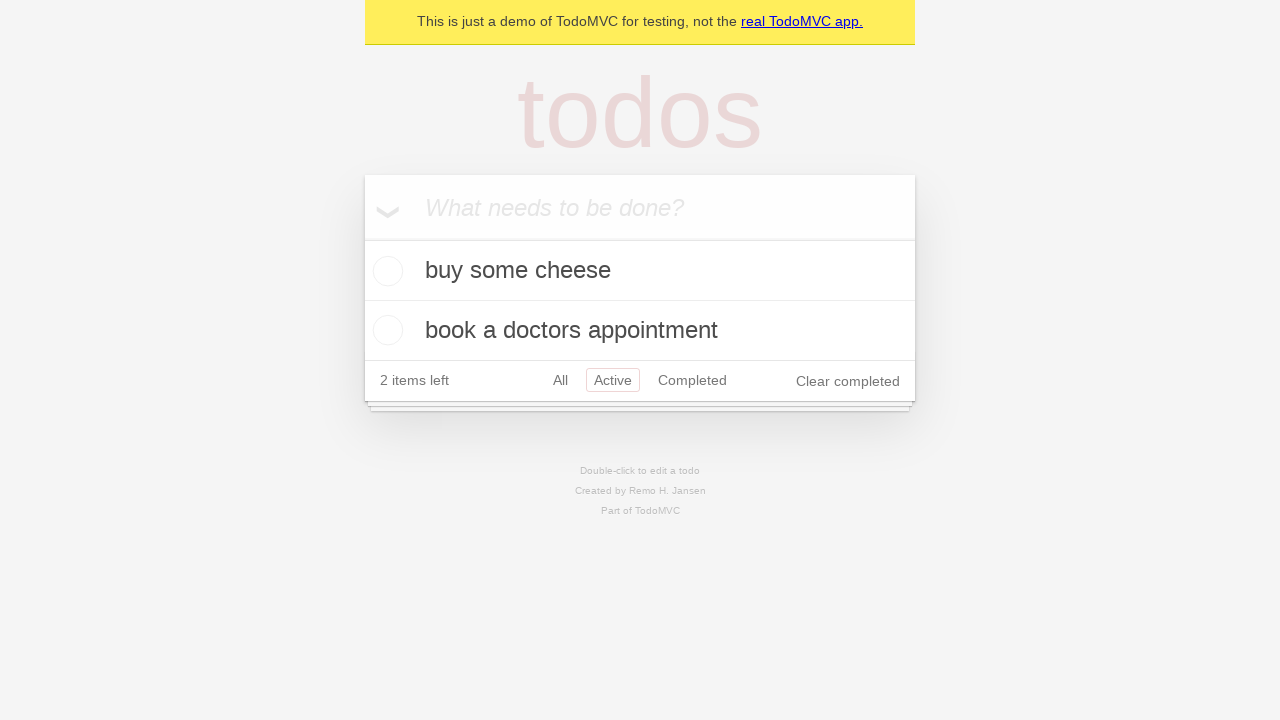